Verifies that the company branding logo is displayed on the OrangeHRM demo homepage

Starting URL: https://opensource-demo.orangehrmlive.com

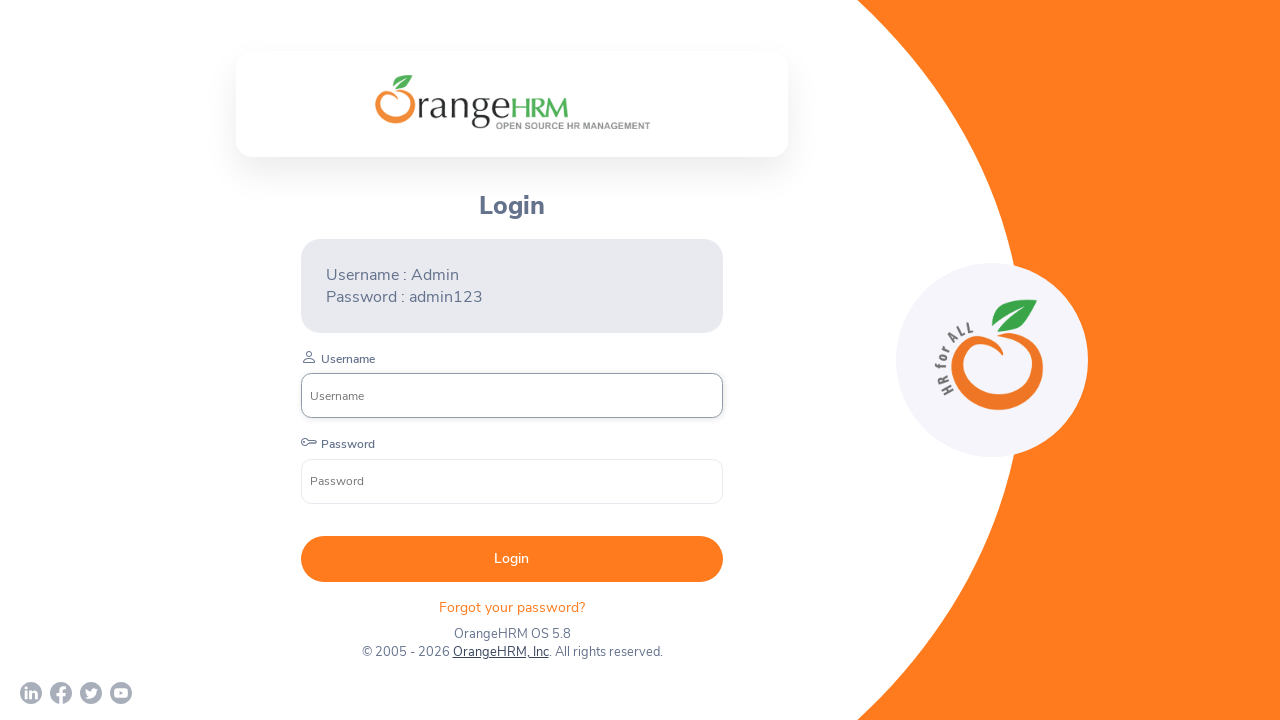

Located company branding logo element
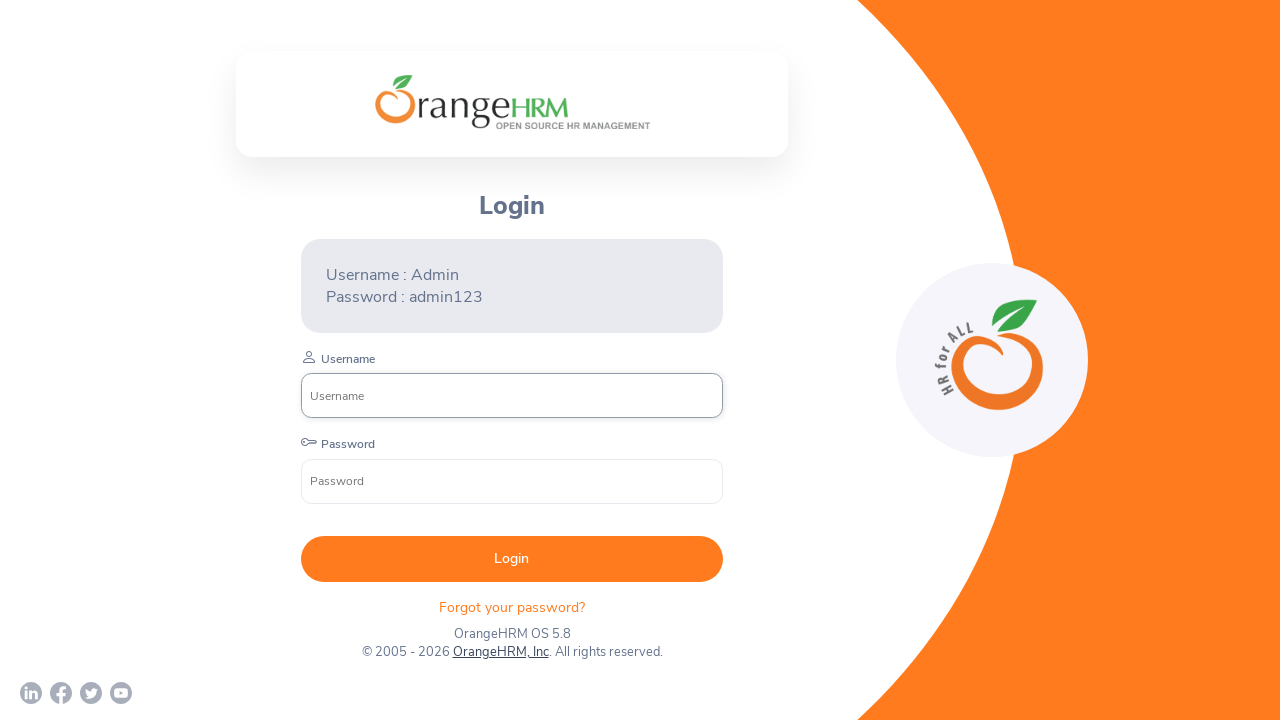

Company branding logo is now visible
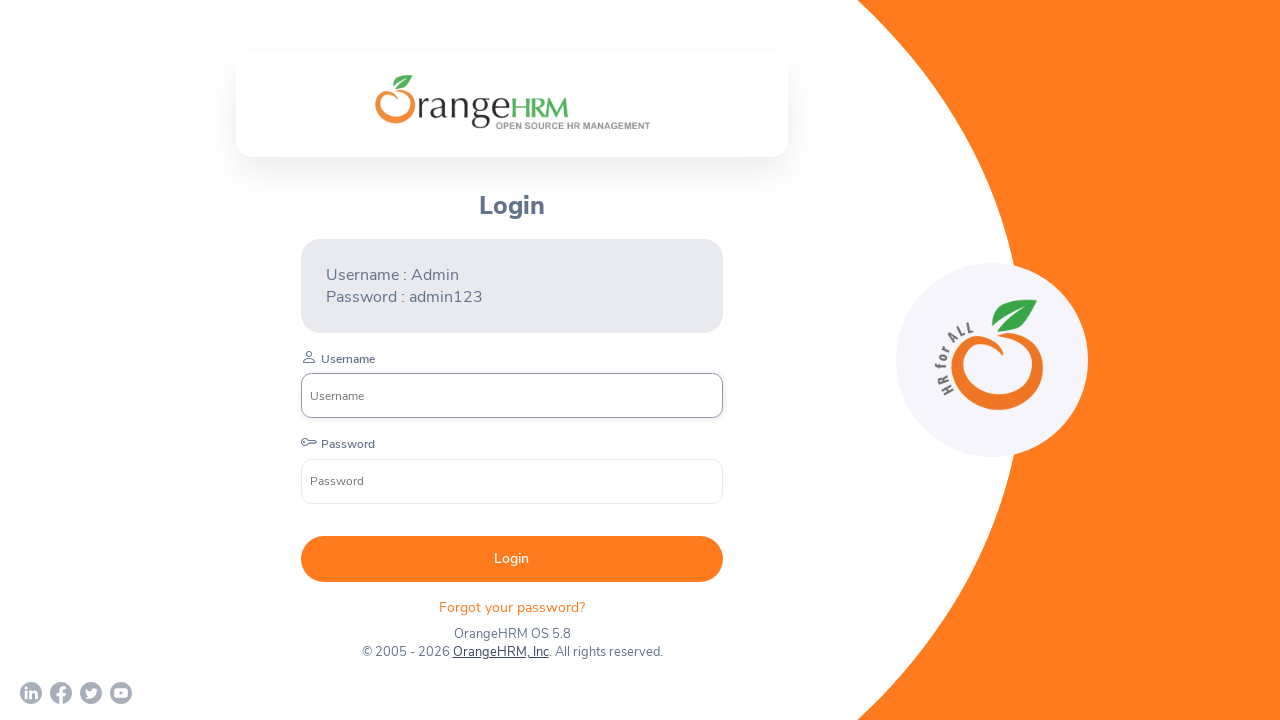

Verified company branding logo is visible on OrangeHRM homepage
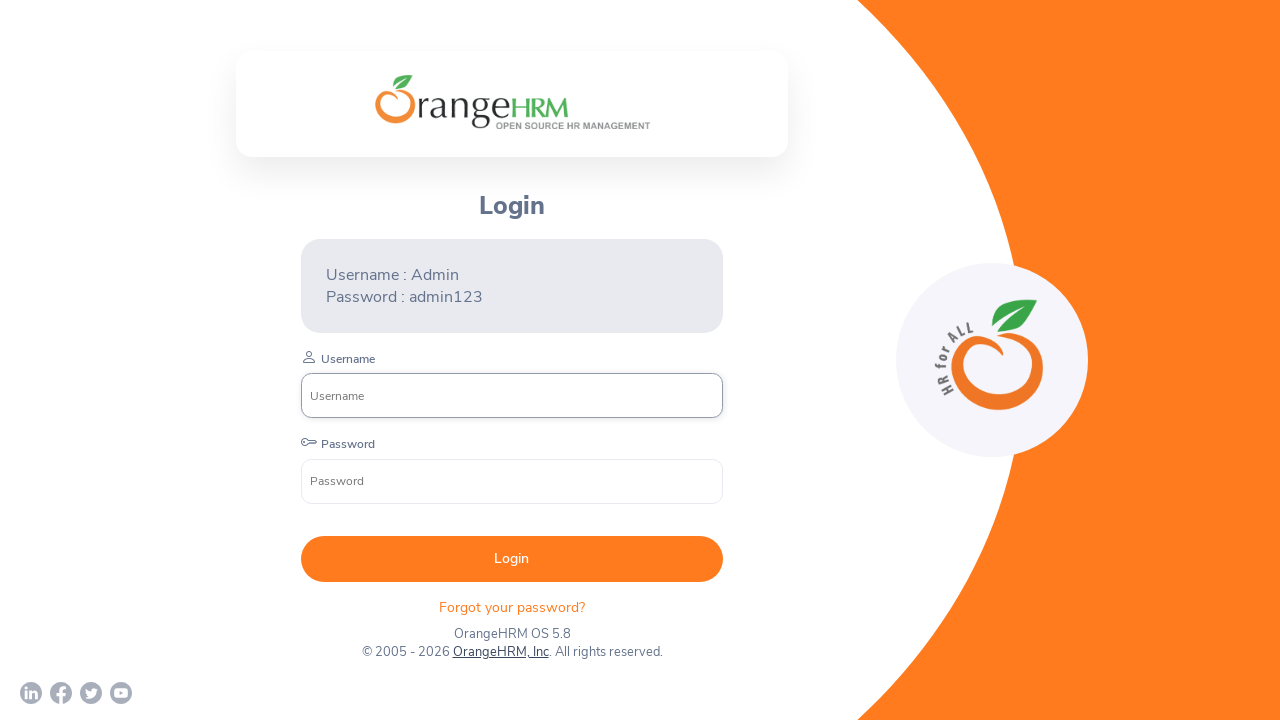

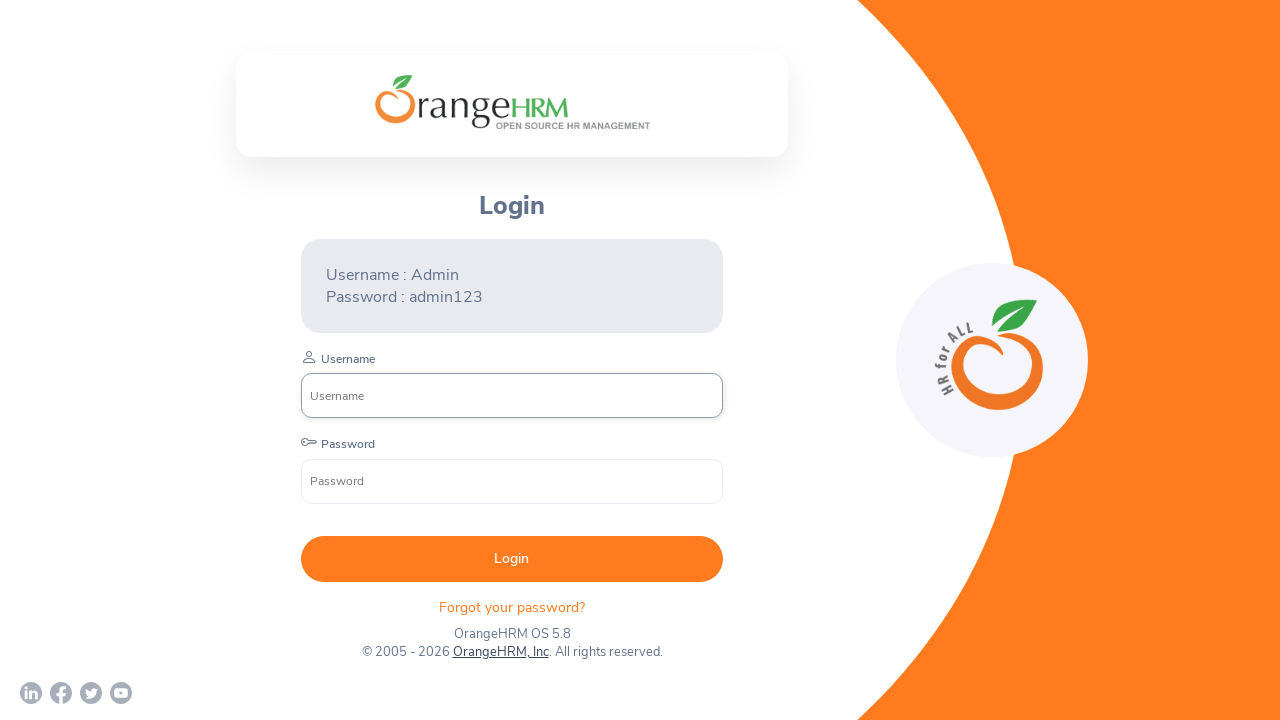